Tests datepicker by directly typing a specific date into the input field

Starting URL: https://jqueryui.com/datepicker/

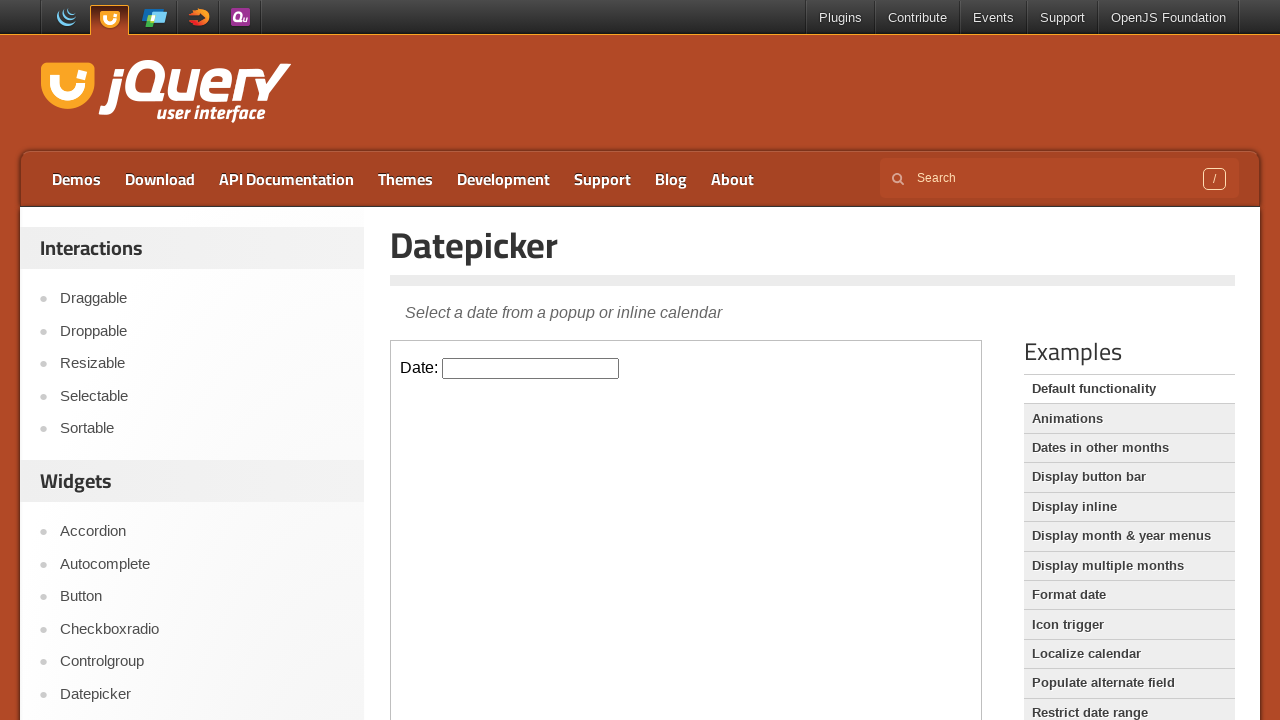

Located and switched to iframe containing the datepicker
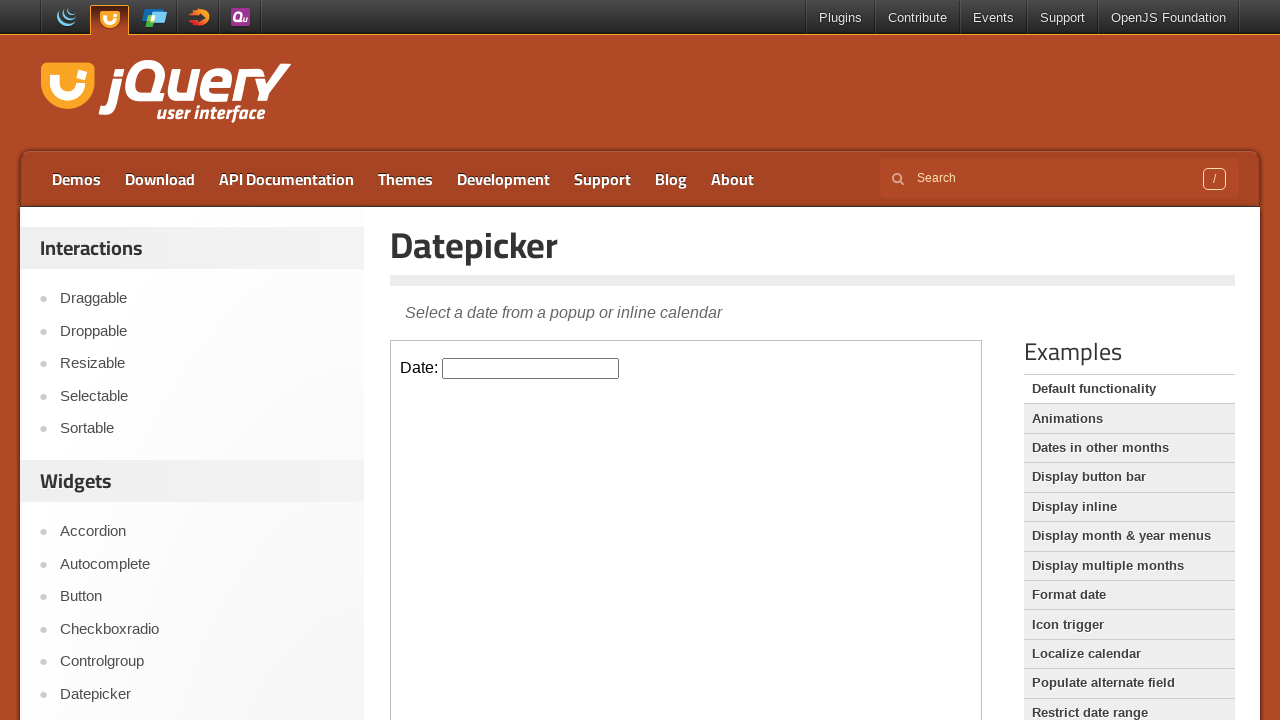

Typed date '09/10/2023' directly into the datepicker input field on iframe >> nth=0 >> internal:control=enter-frame >> #datepicker
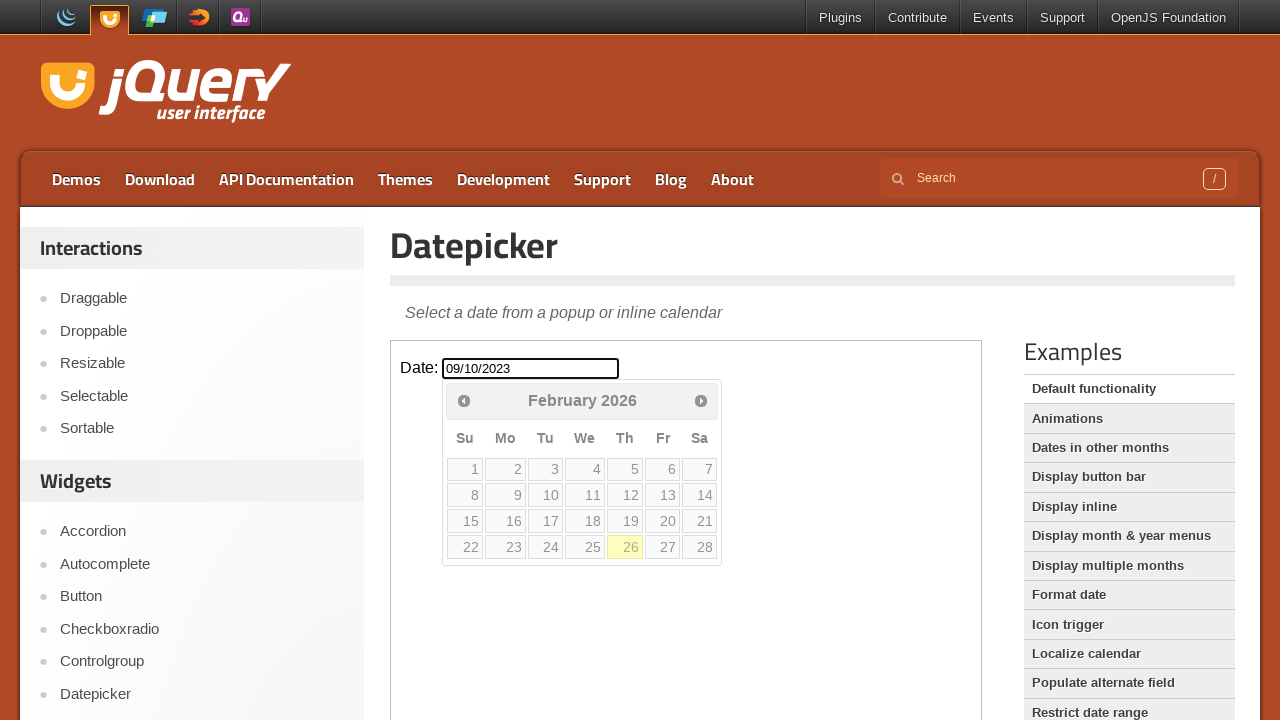

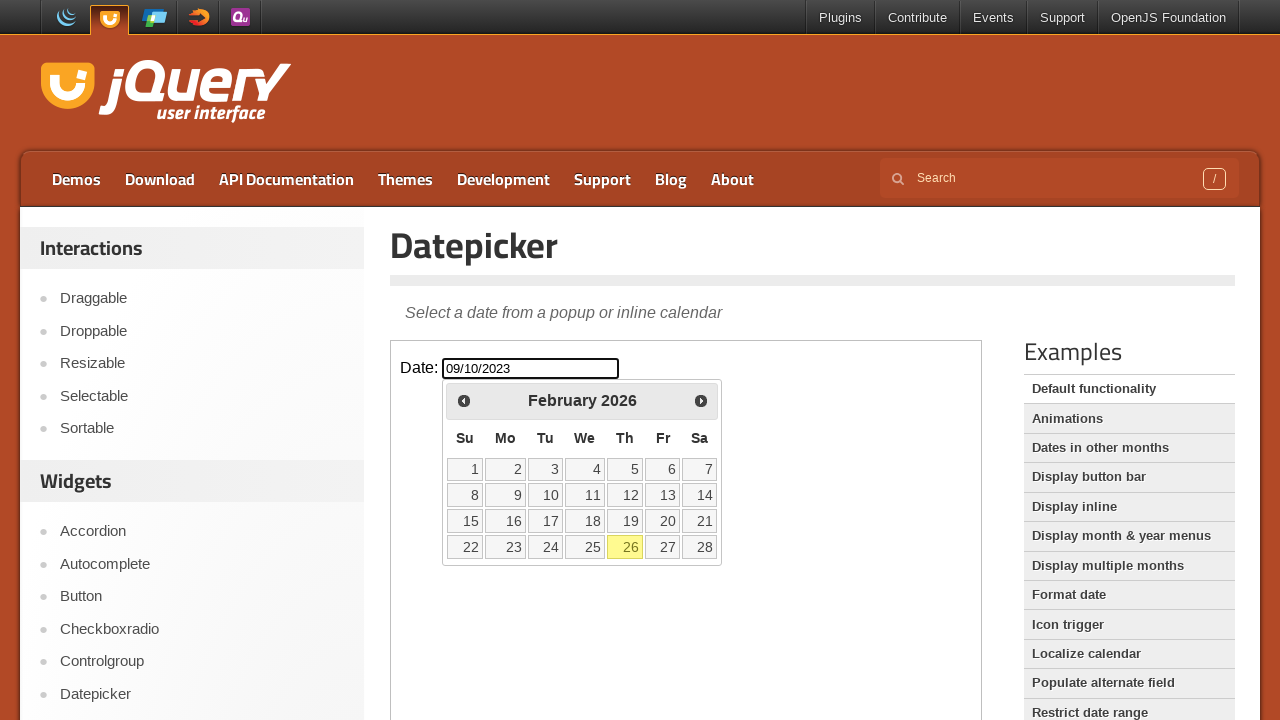